Tests adding a new row to the web table by filling out the registration form

Starting URL: https://demoqa.com/webtables

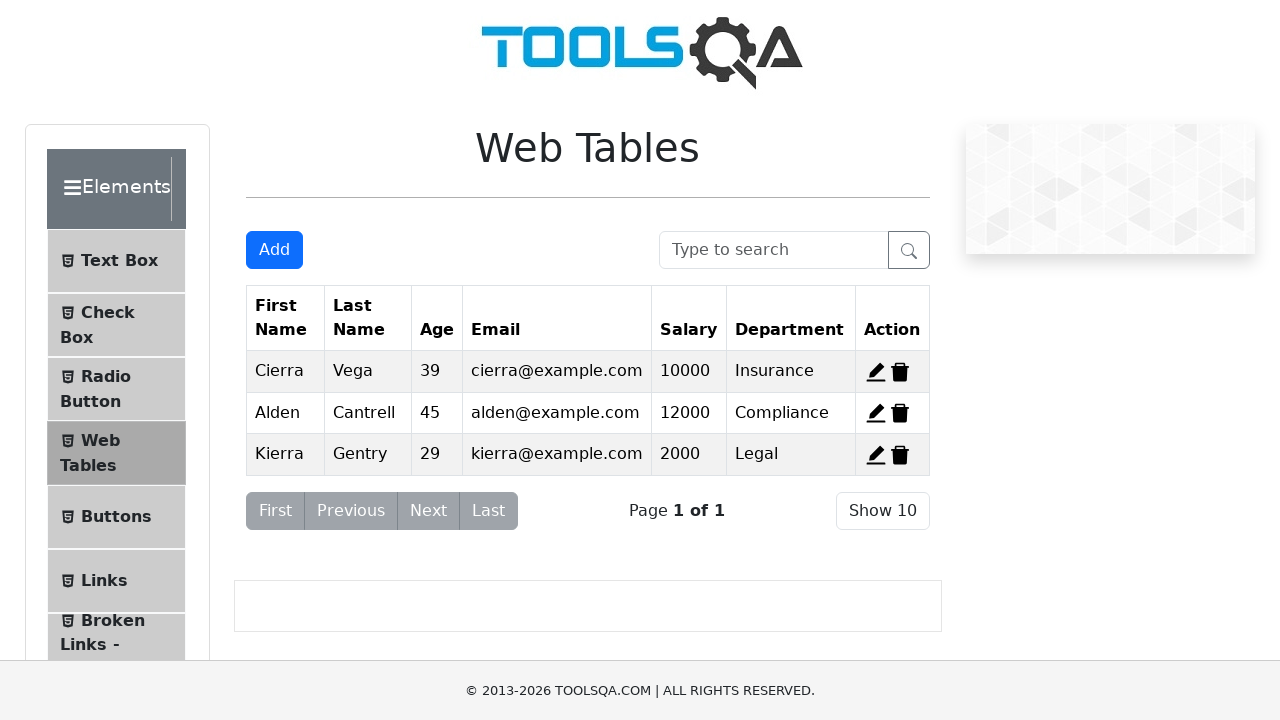

Clicked Add button to open registration form at (274, 250) on #addNewRecordButton
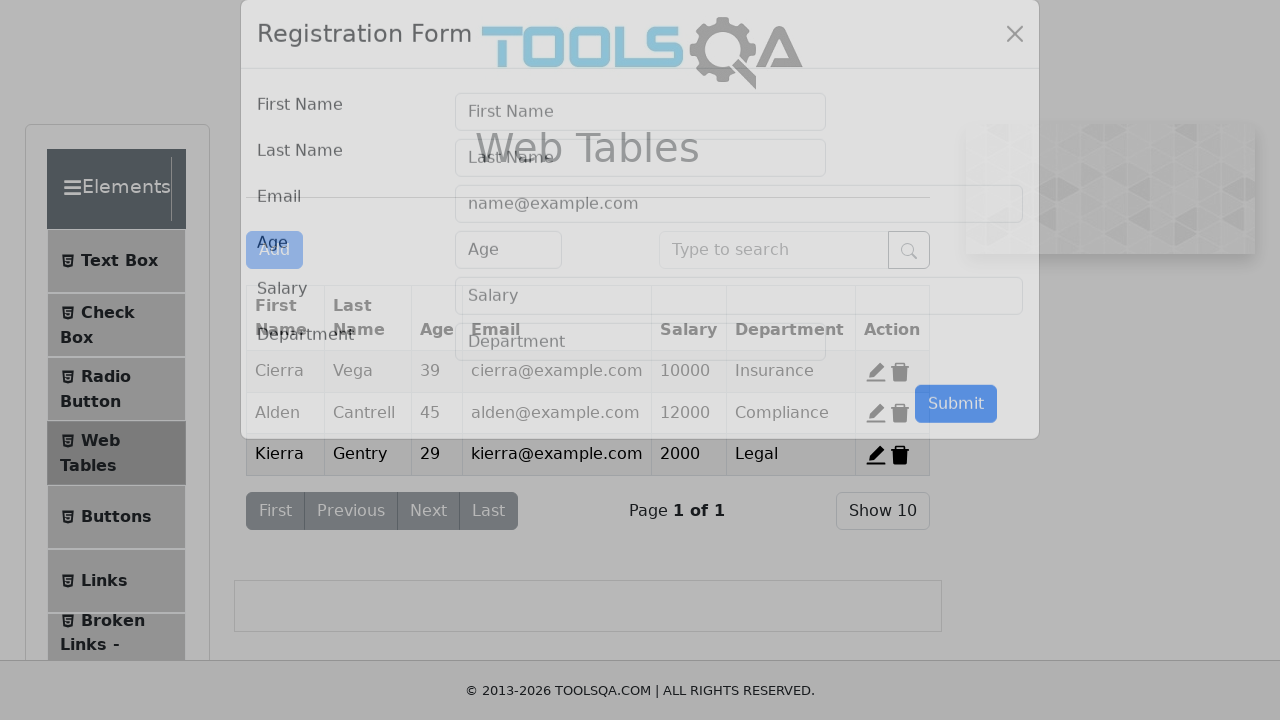

Registration form modal appeared
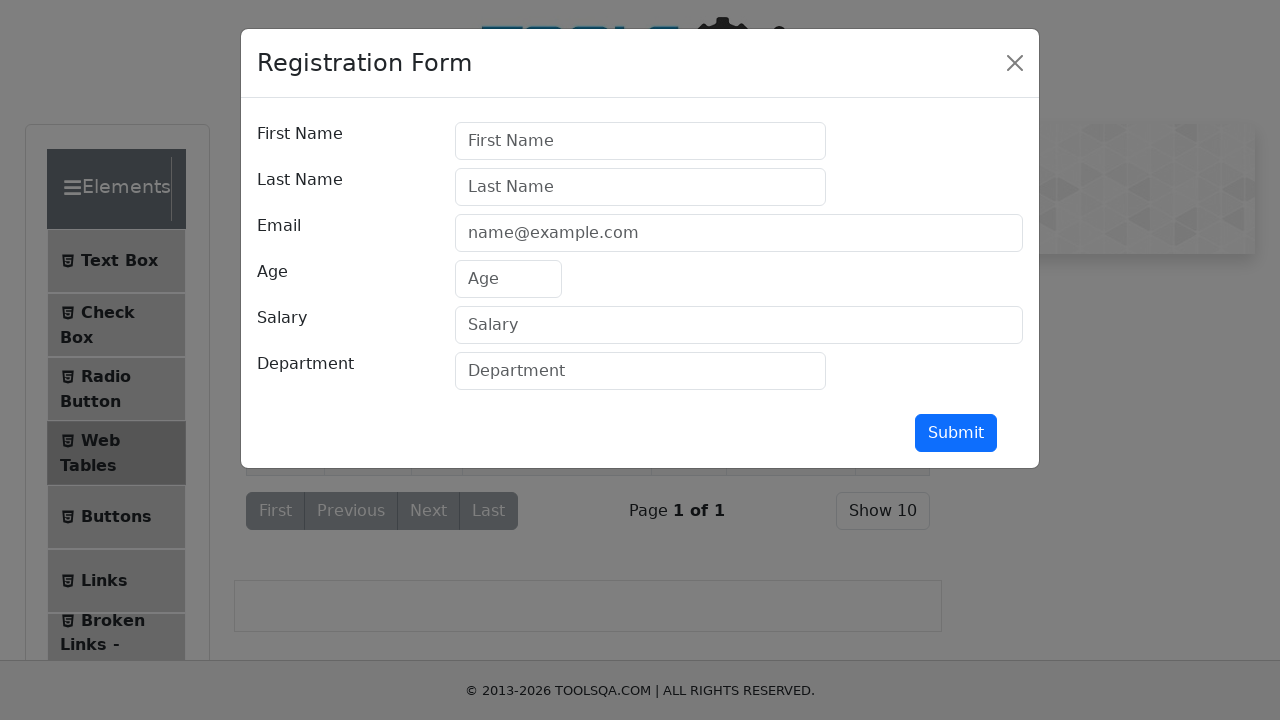

Filled first name field with 'John' on #firstName
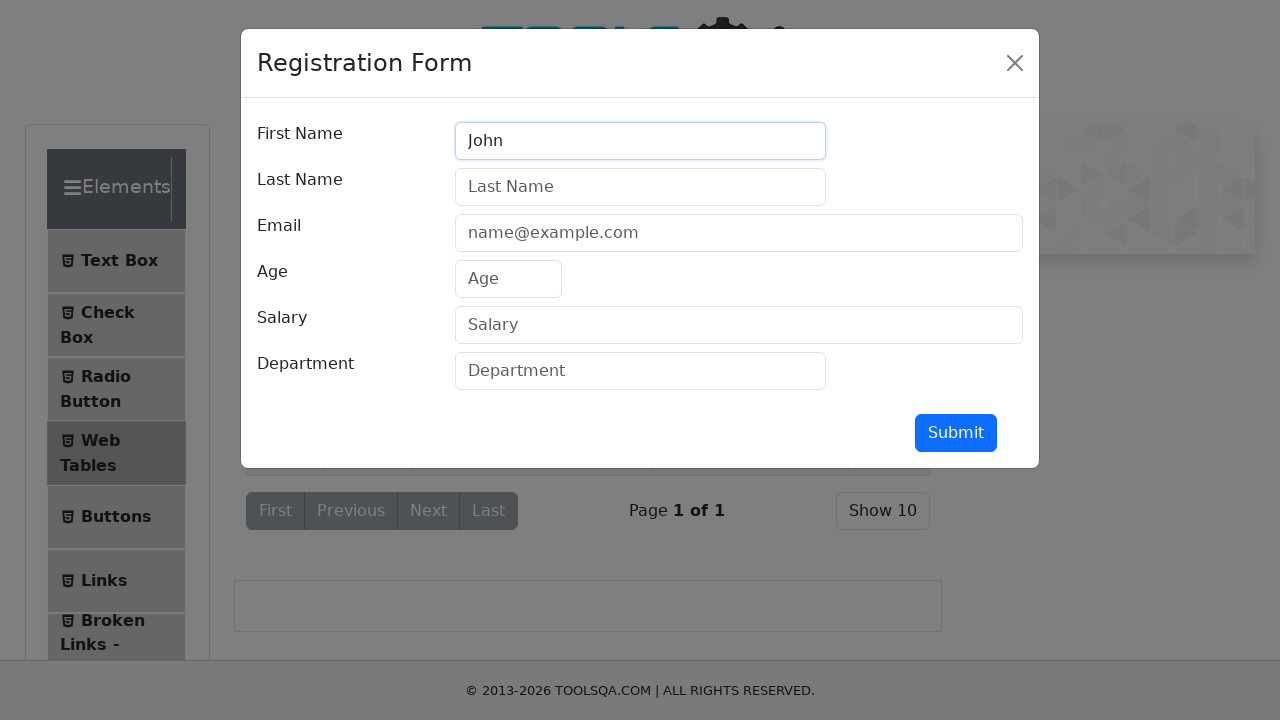

Filled last name field with 'Smith' on #lastName
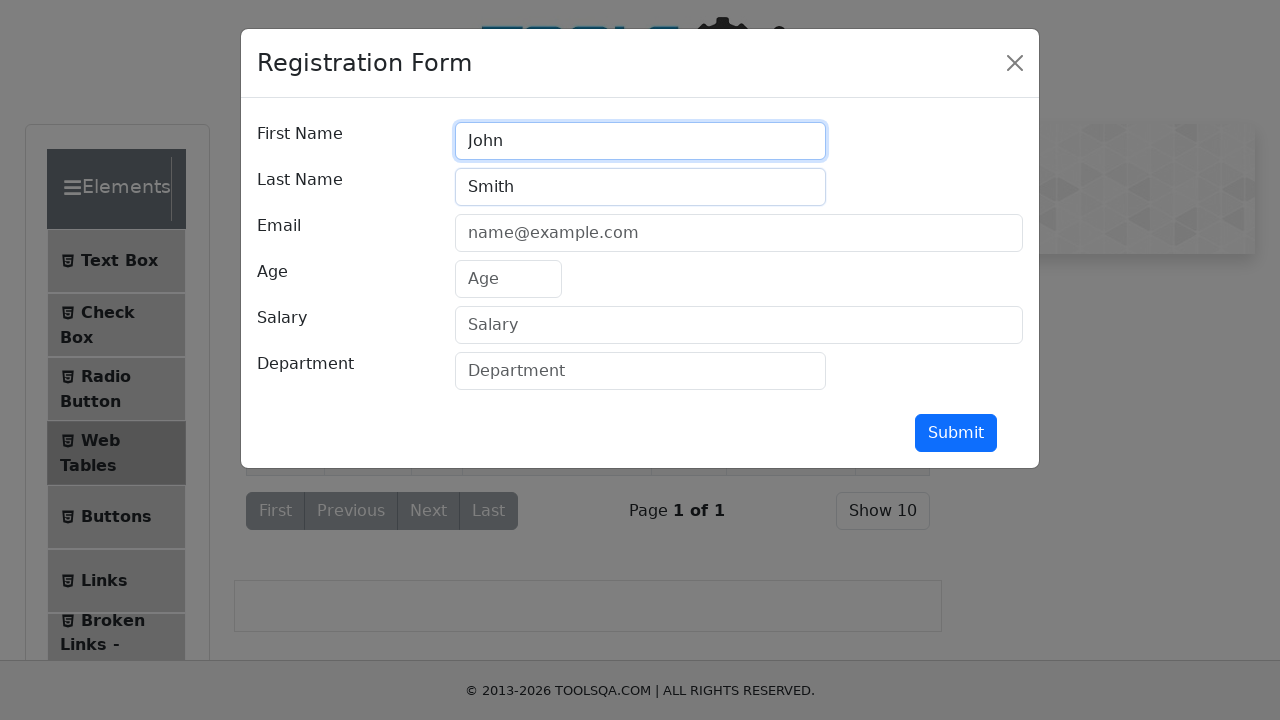

Filled email field with 'john.smith@example.com' on #userEmail
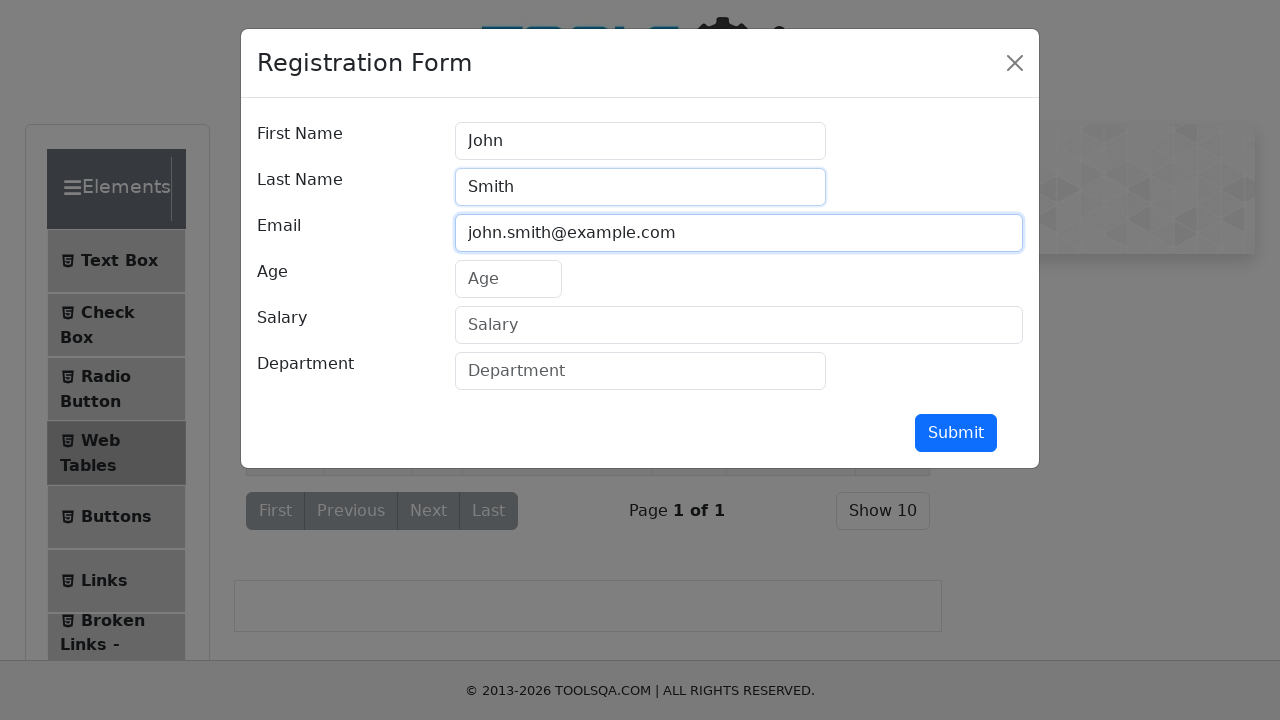

Filled age field with '28' on #age
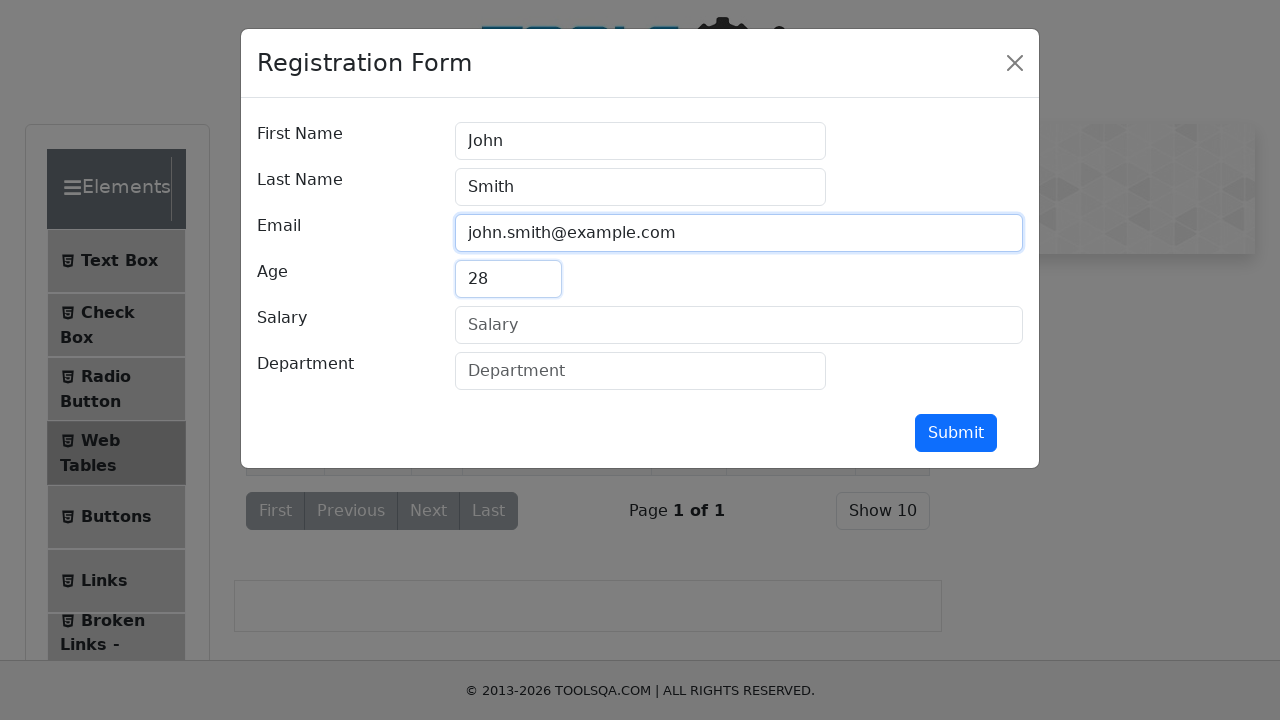

Filled salary field with '55000' on #salary
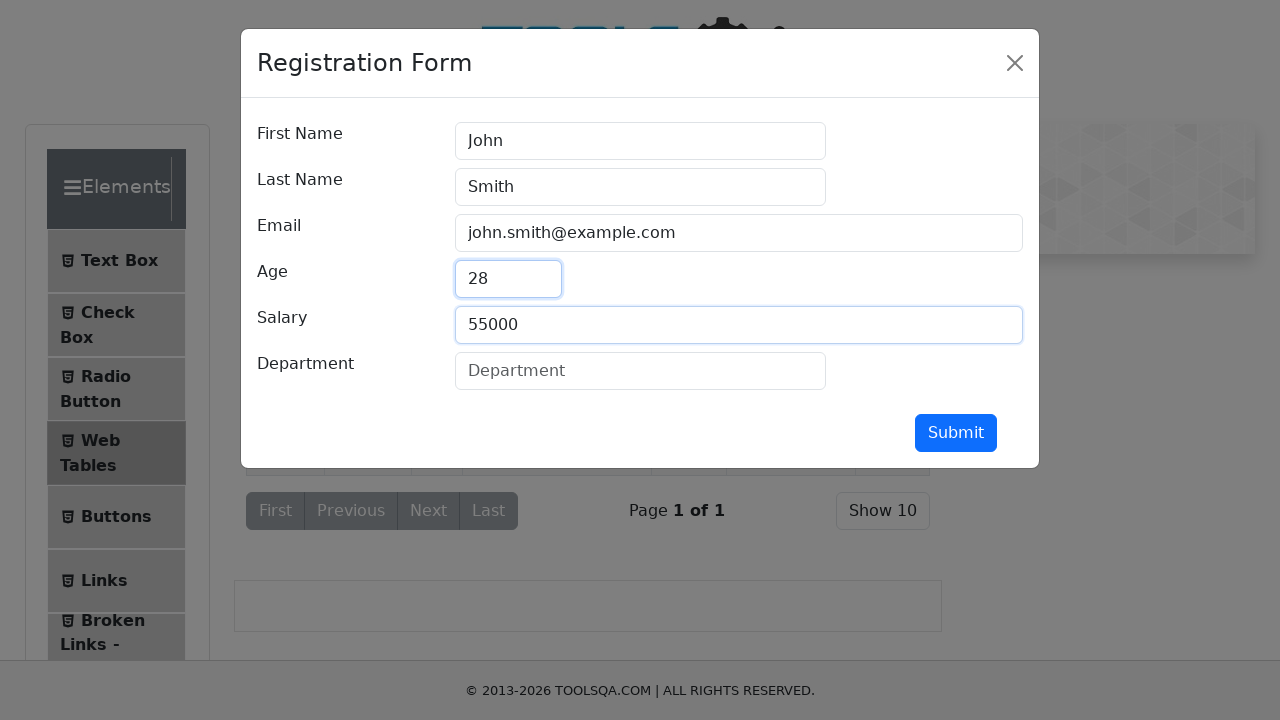

Filled department field with 'Engineering' on #department
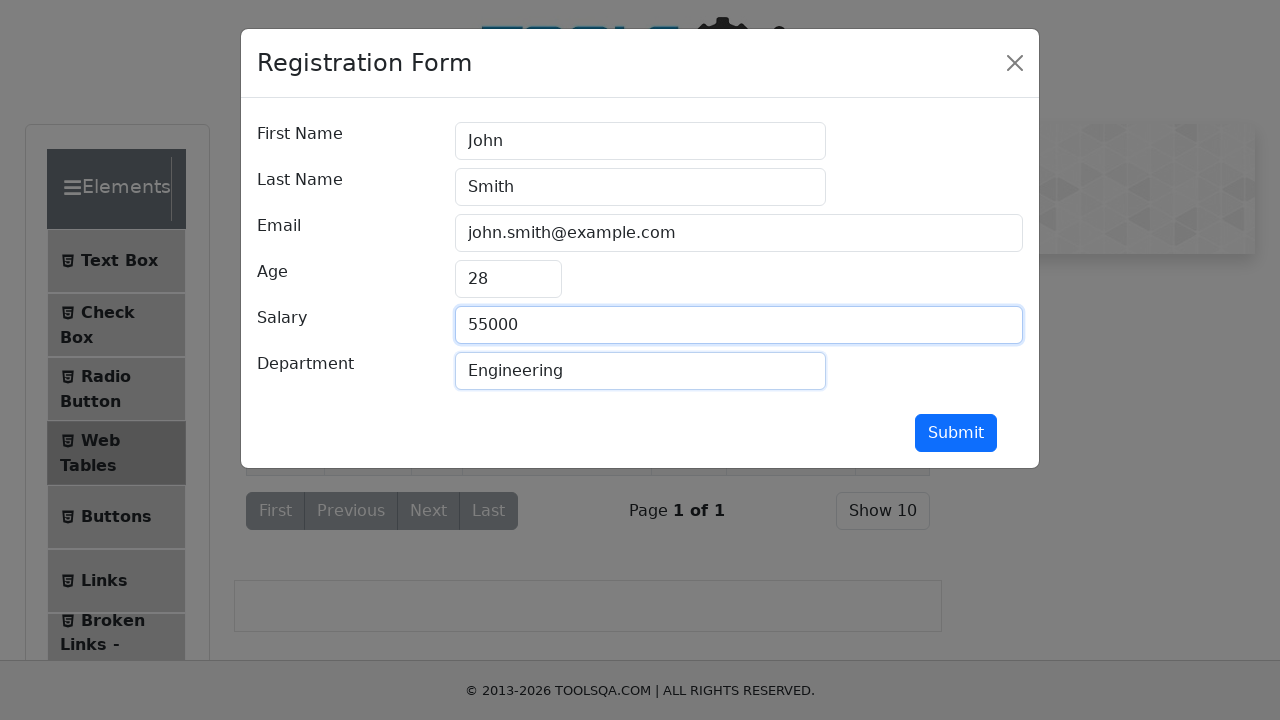

Clicked submit button to add new row at (956, 433) on #submit
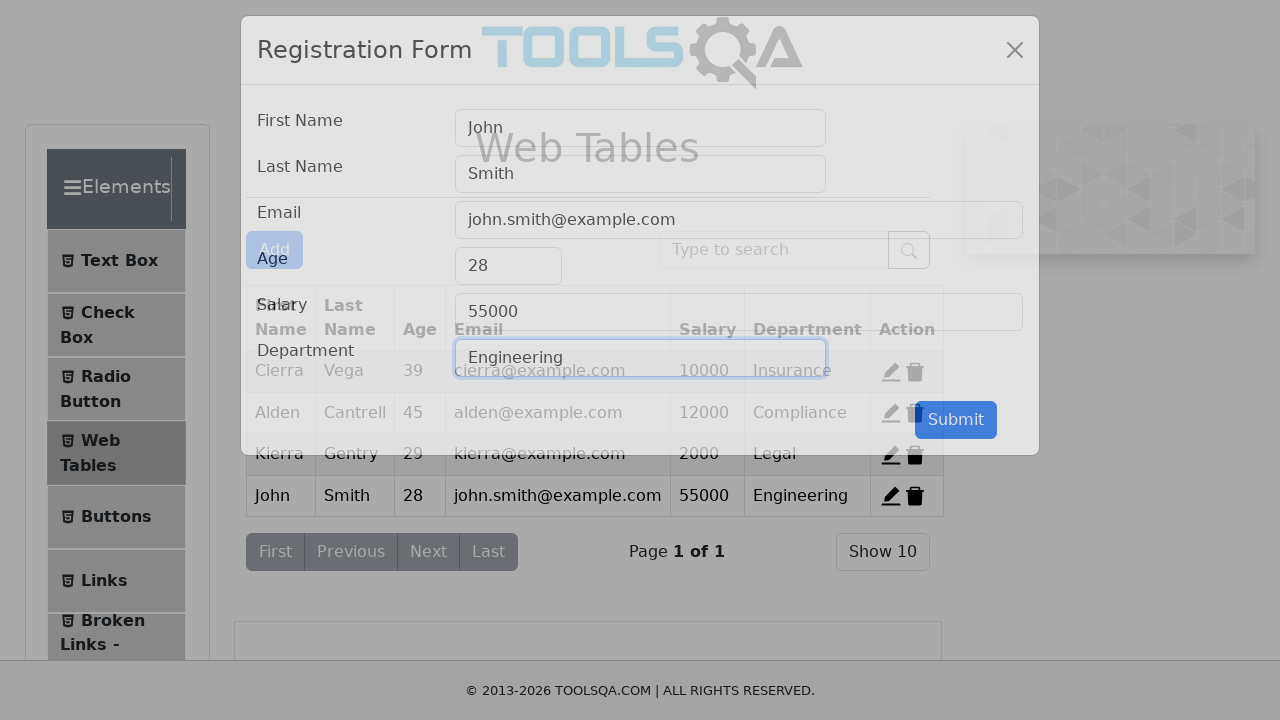

Registration form modal closed successfully
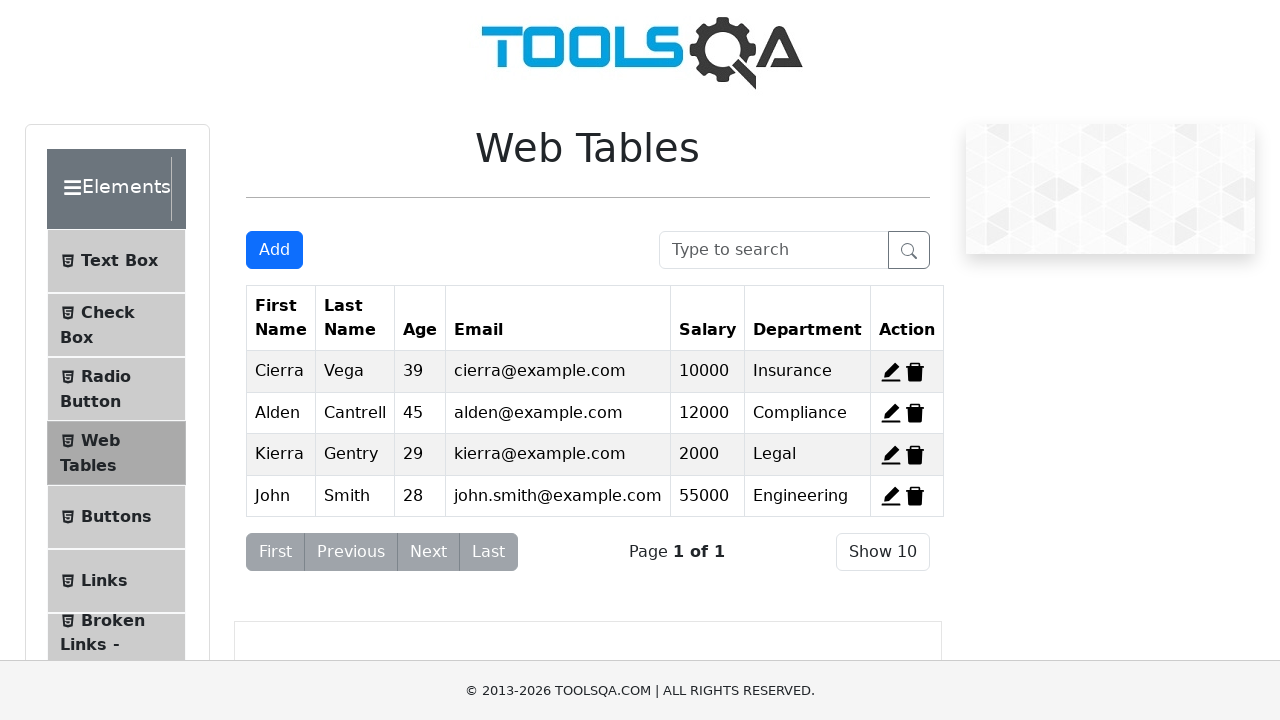

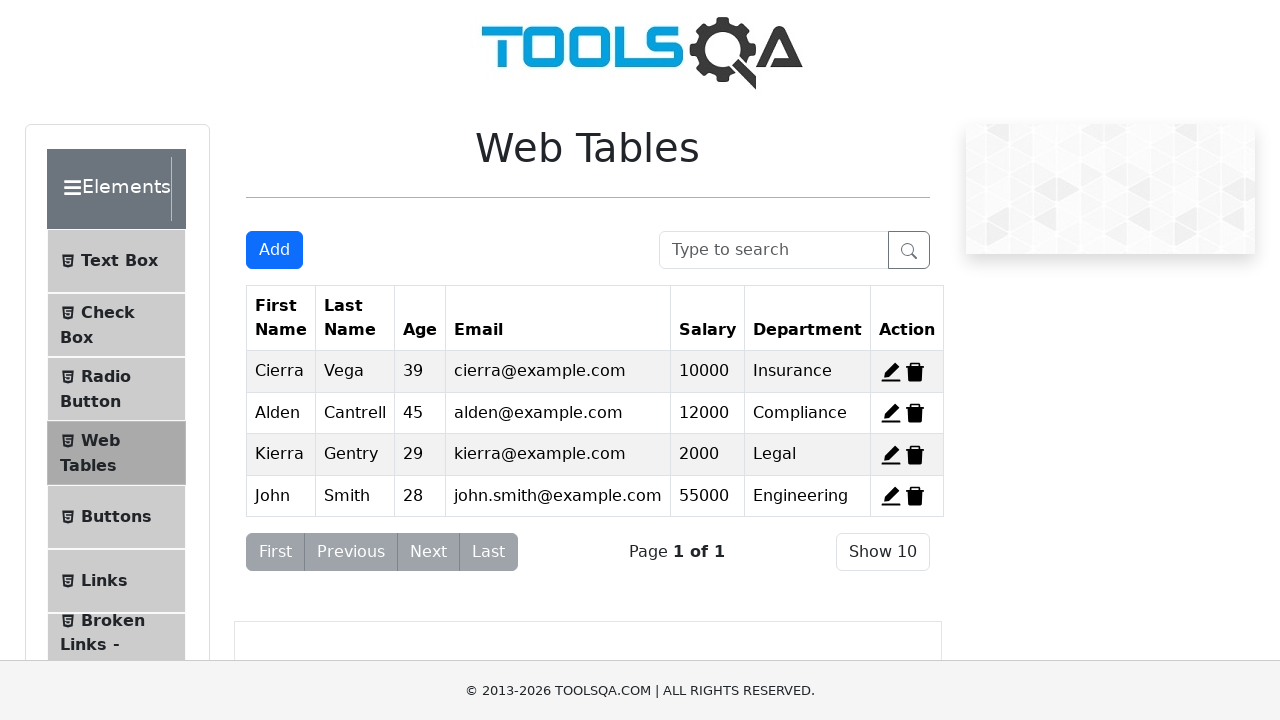